Verifies the page title of the OrangeHRM login page

Starting URL: https://opensource-demo.orangehrmlive.com/web/index.php/auth/login

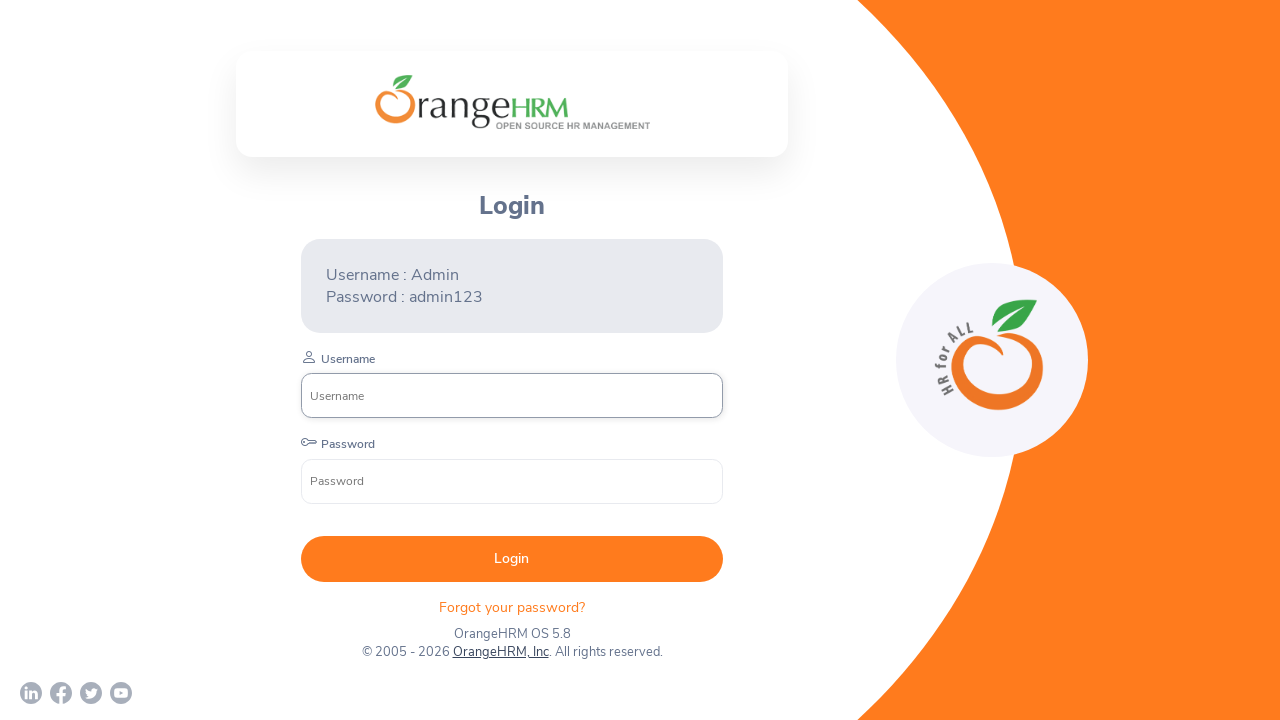

Waited for page to reach domcontentloaded state
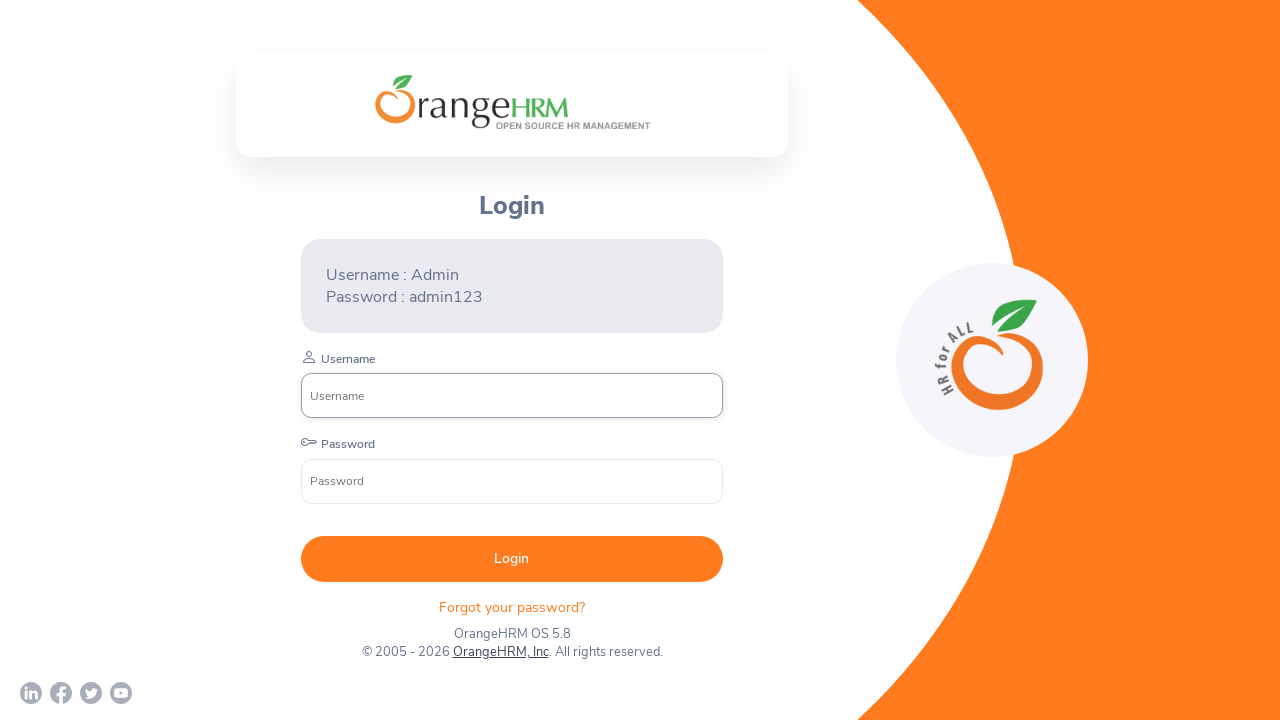

Verified page title is 'OrangeHRM'
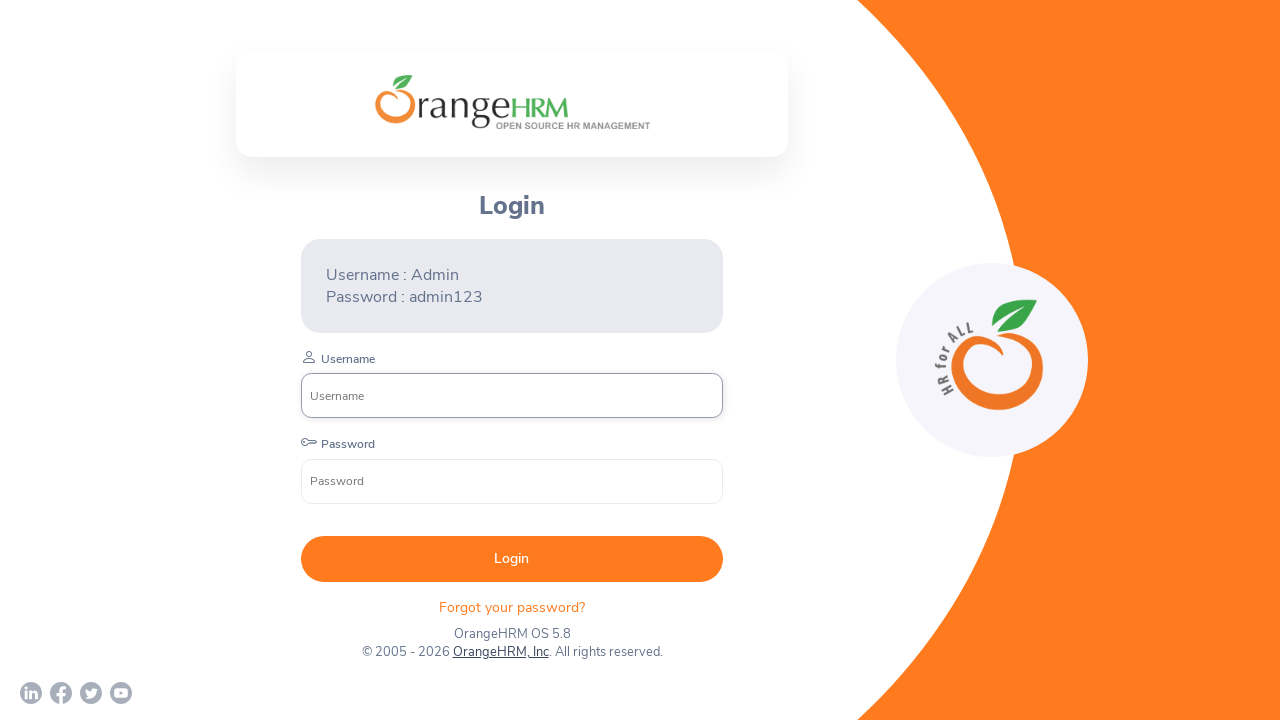

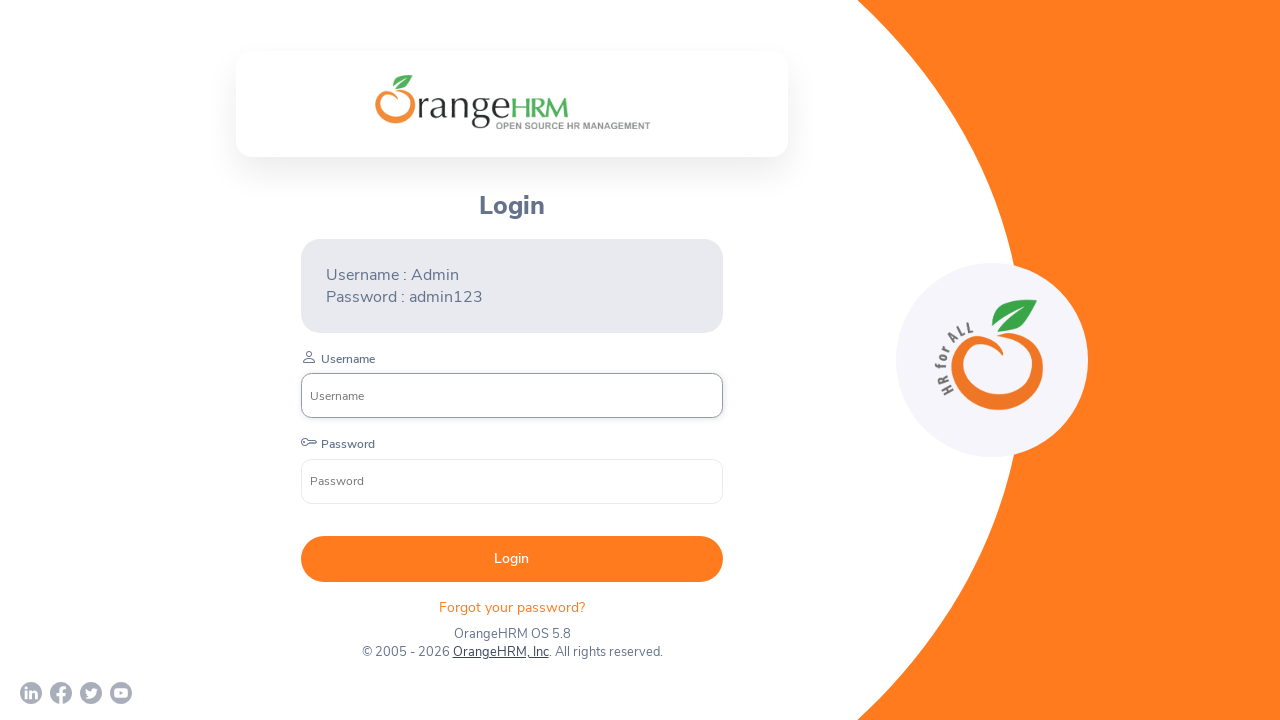